Tests handling a JavaScript confirm dialog by clicking a link to trigger the confirmation, then dismissing it

Starting URL: https://www.selenium.dev/documentation/pt-br/webdriver/js_alerts_prompts_and_confirmations/

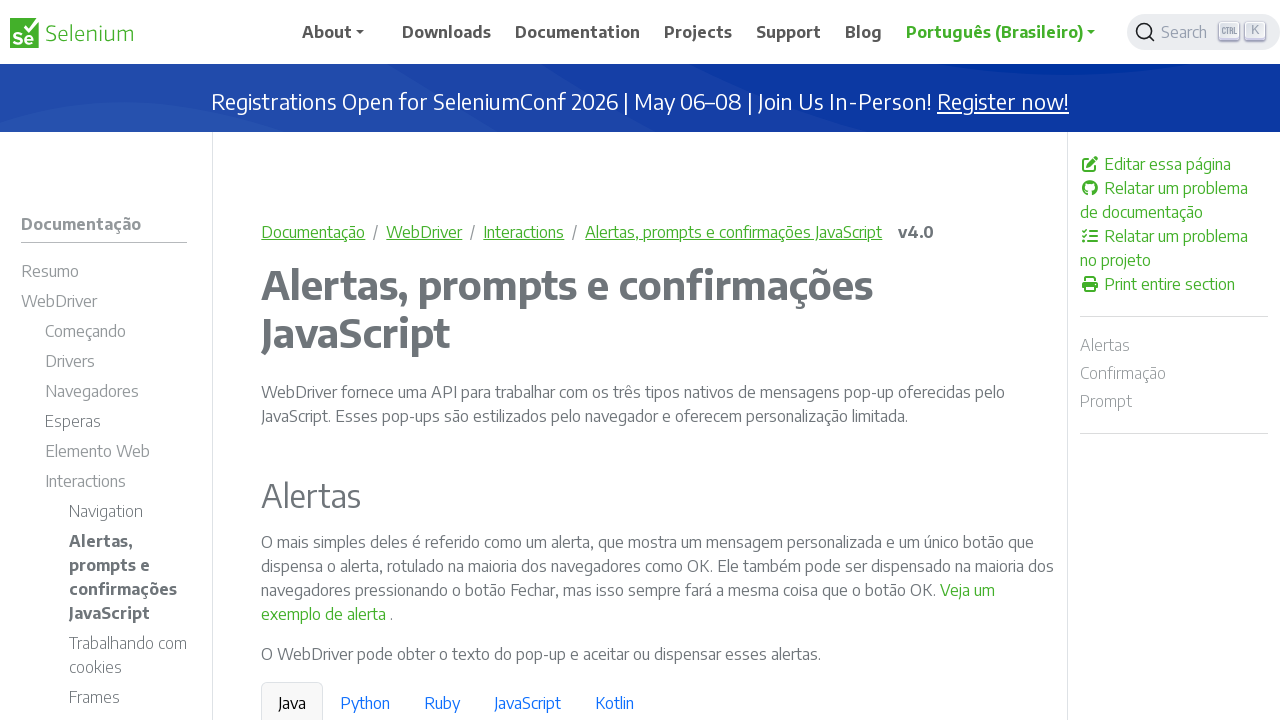

Set up dialog handler to dismiss confirm dialogs
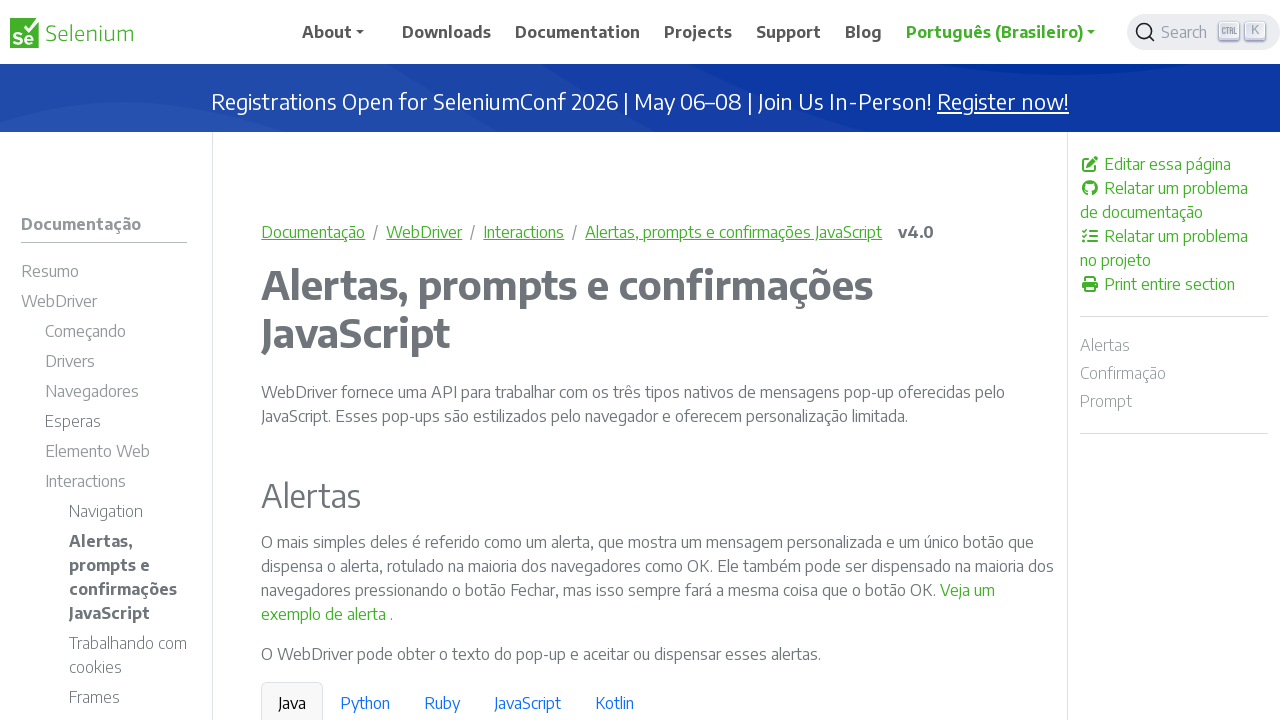

Clicked link to trigger JavaScript confirm dialog at (464, 361) on a[onclick*='window.confirm']
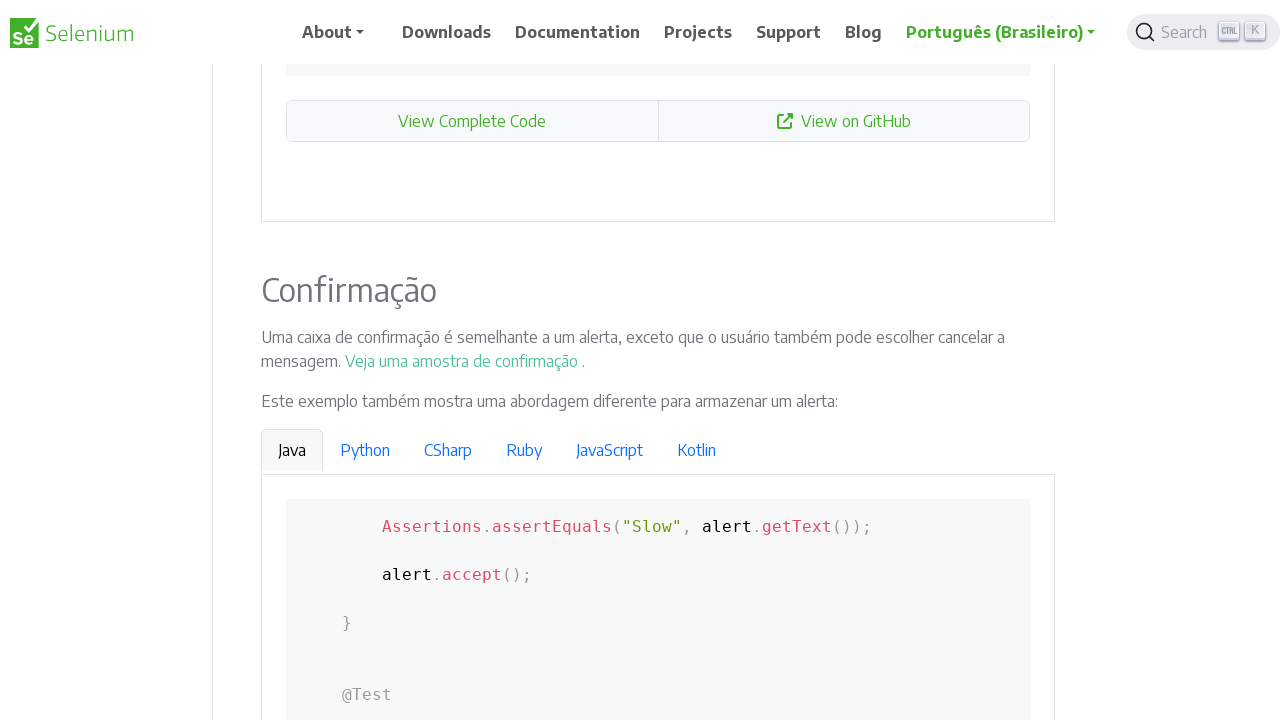

Waited for confirm dialog to be dismissed
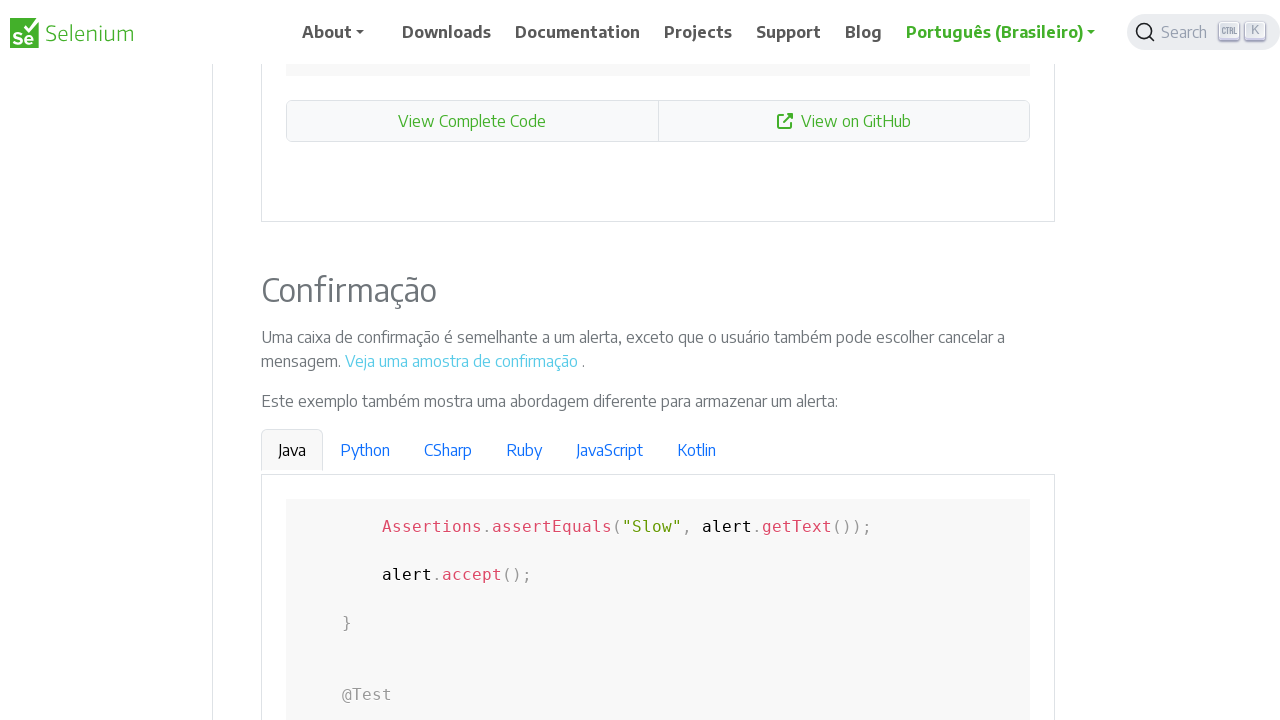

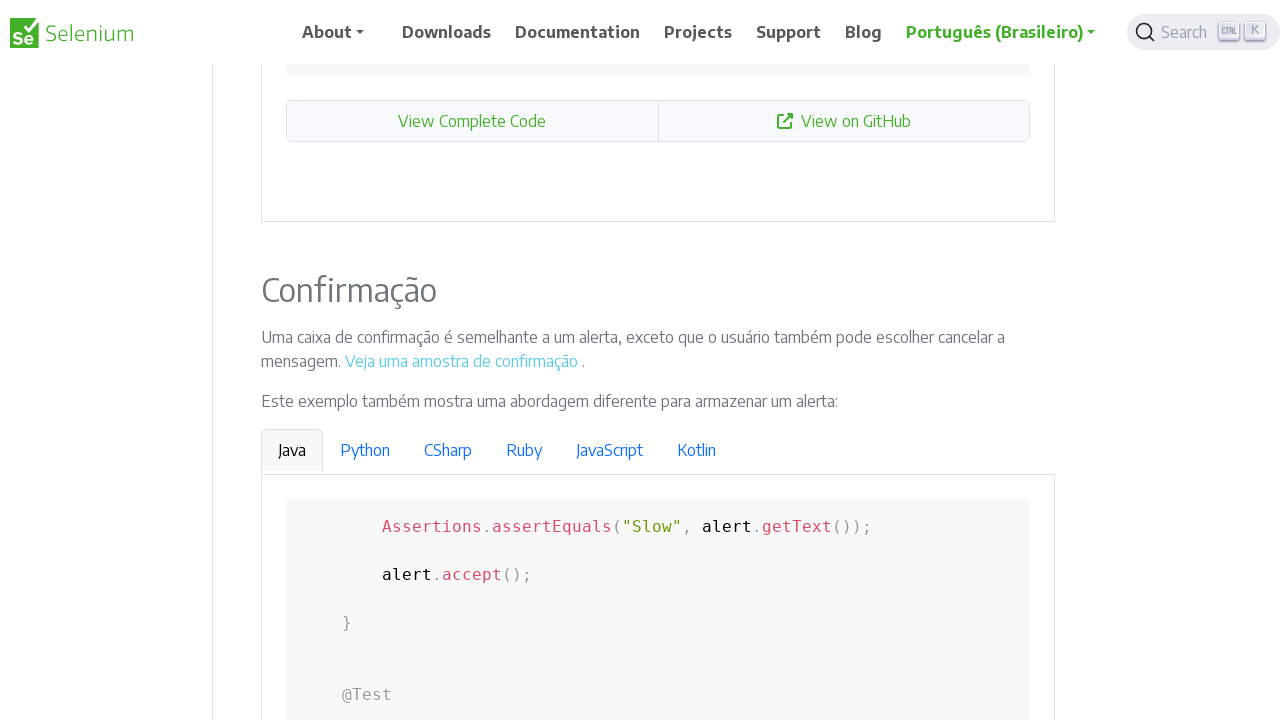